Navigates through a Polymer shop demo site by clicking on Shadow DOM elements to view shop categories and select a product

Starting URL: https://shop.polymer-project.org/

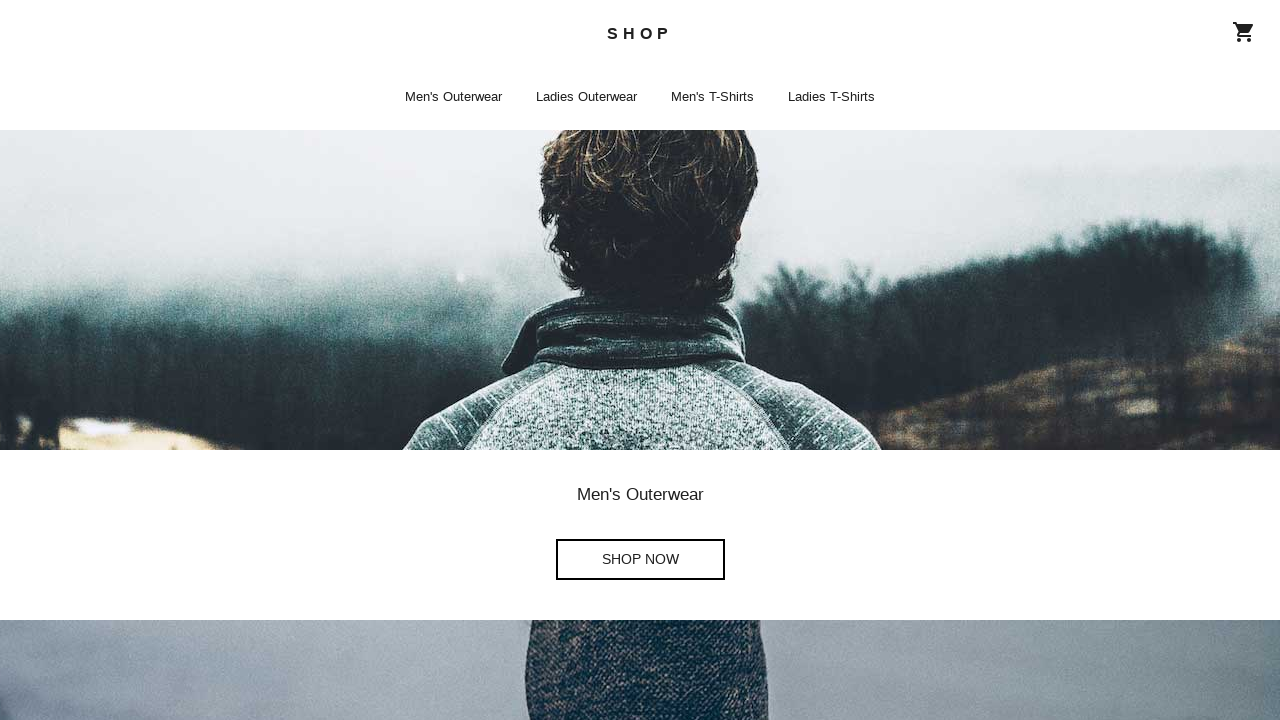

Waited 4 seconds for Polymer shop page to load
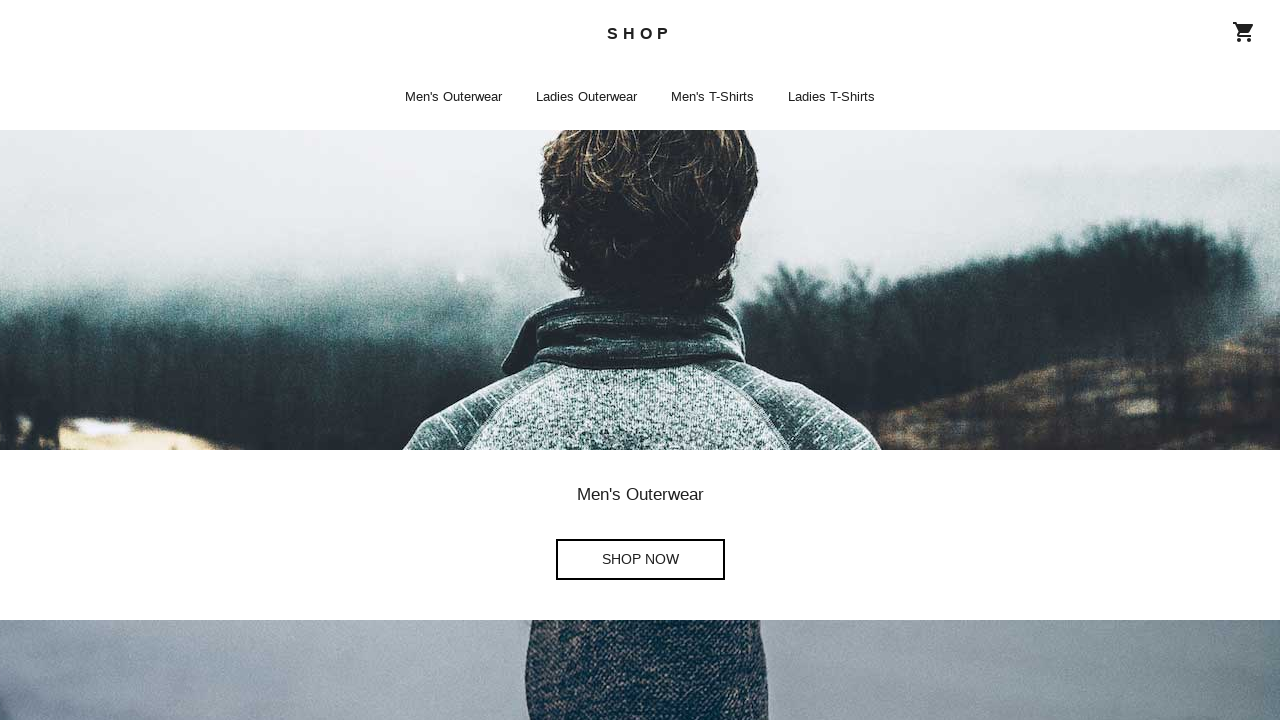

Clicked shop button in Shadow DOM to navigate to shop category
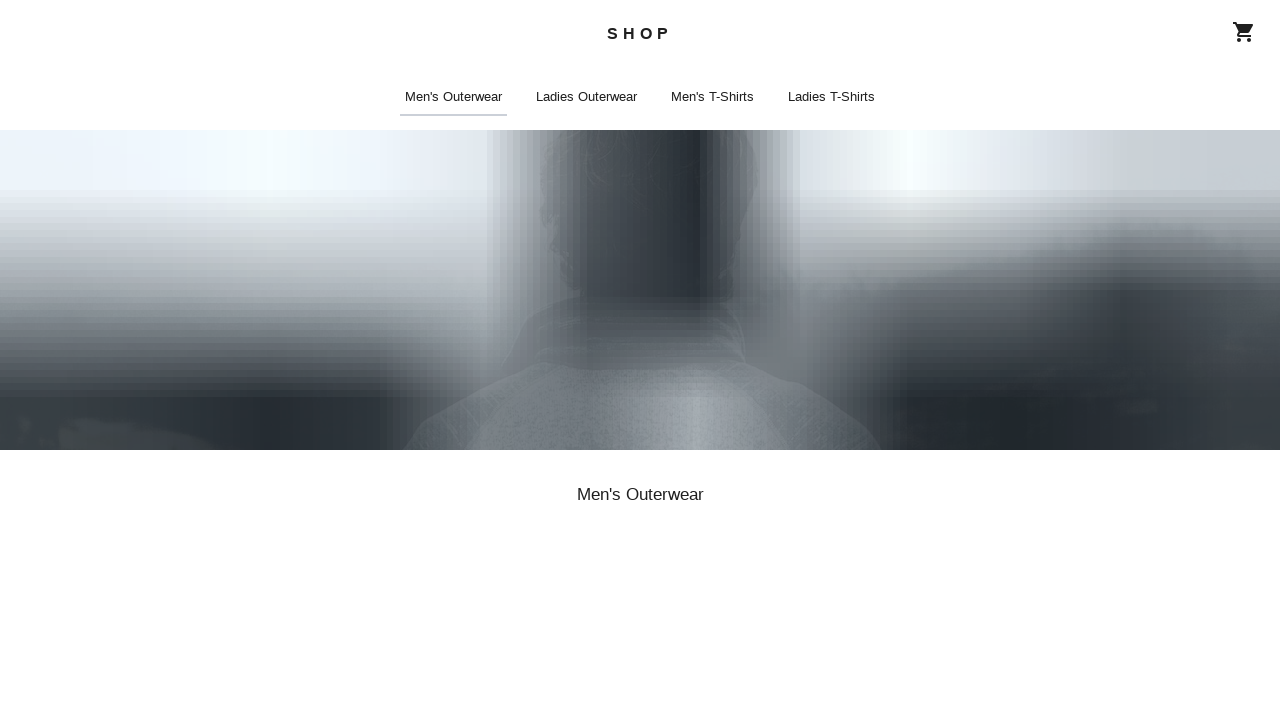

Waited 3 seconds for shop category page to load
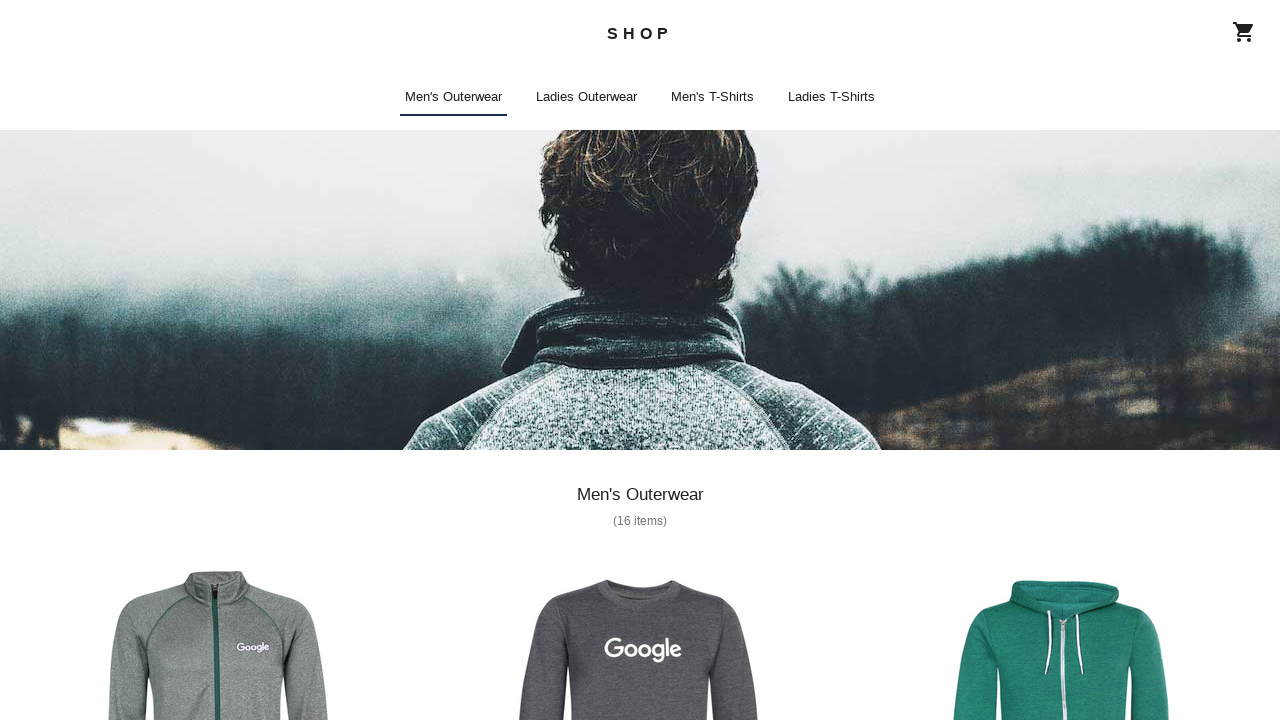

Clicked first product item in shop category through nested Shadow DOM elements
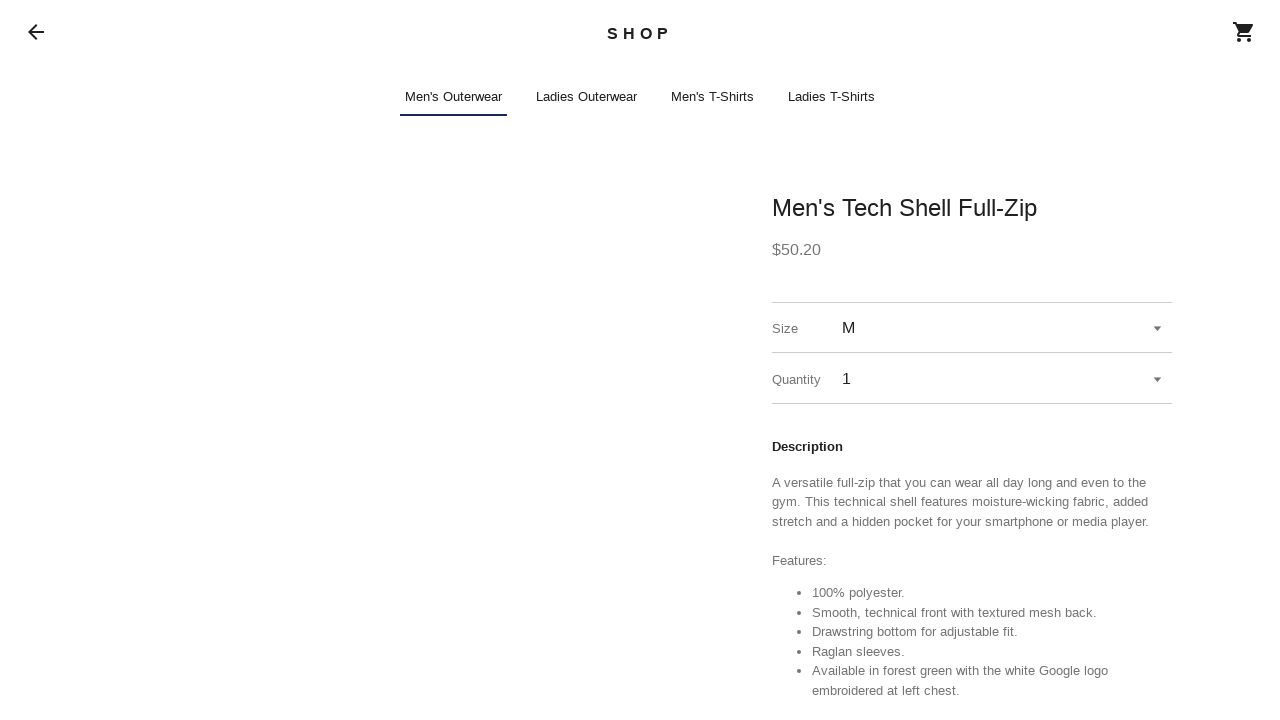

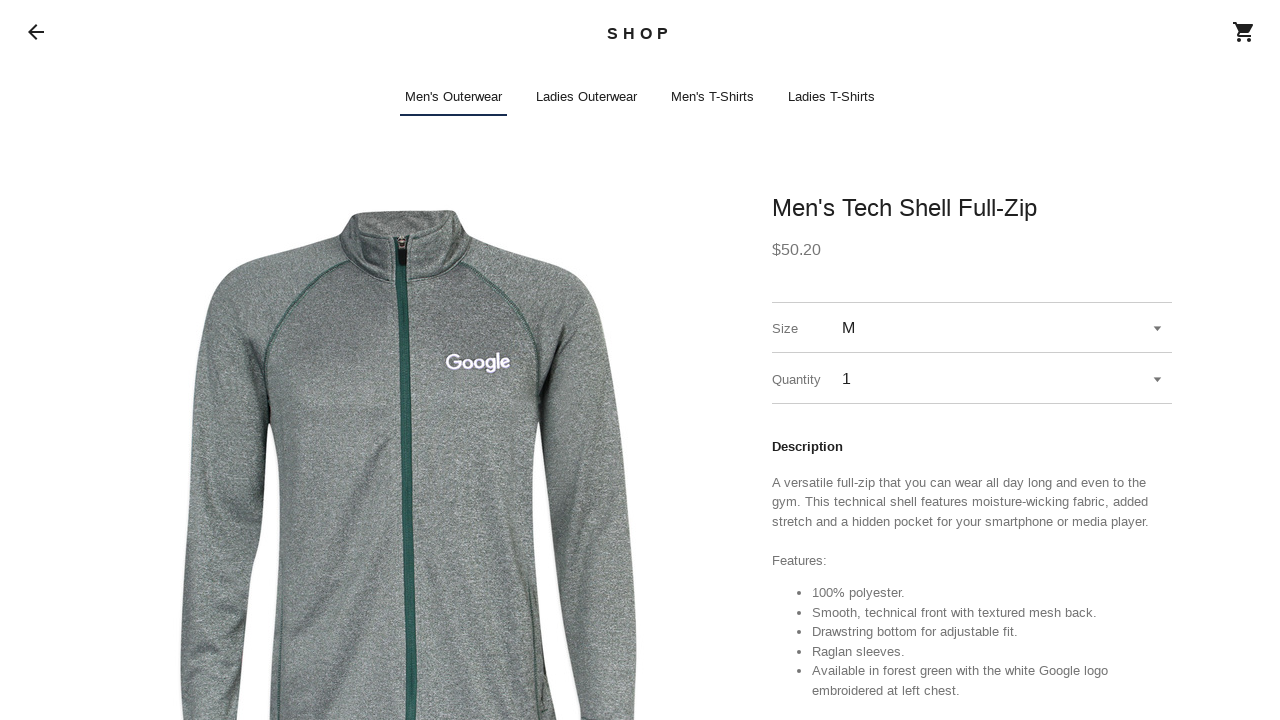